Opens the OrangeHRM demo website - test framework node creation operations are not browser automation

Starting URL: https://opensource-demo.orangehrmlive.com/

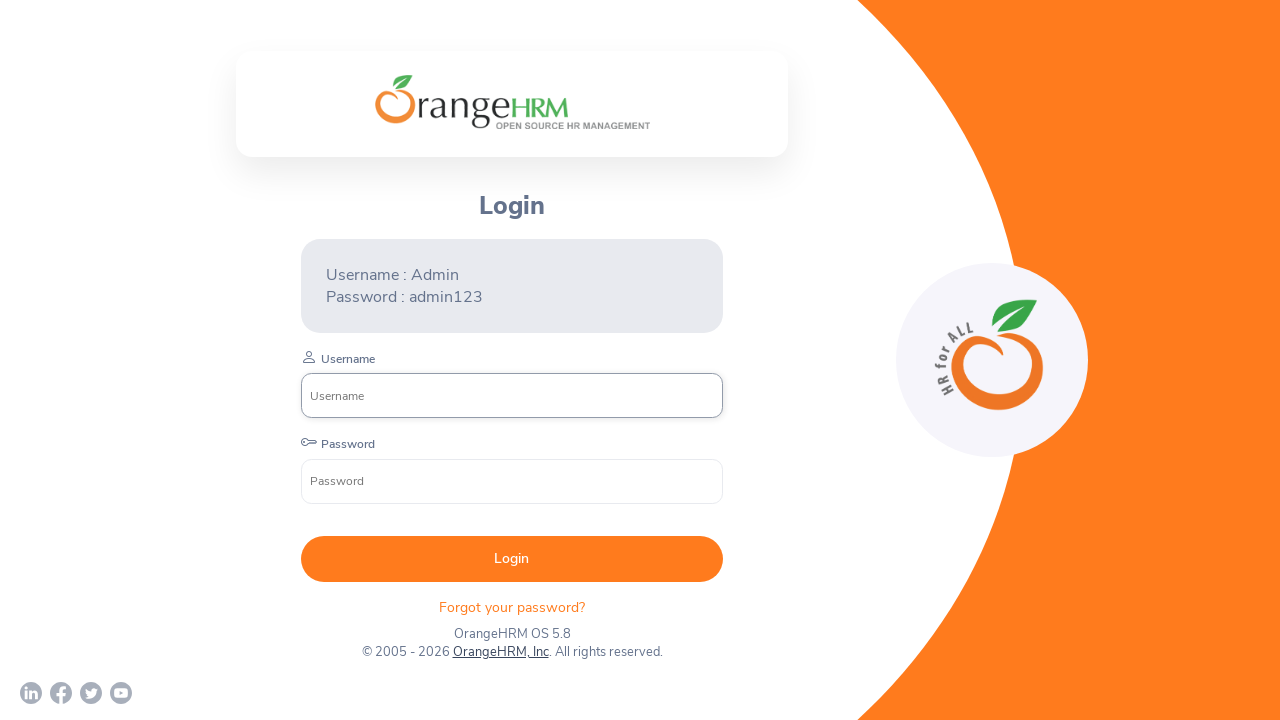

Waited for OrangeHRM demo website to load (domcontentloaded state)
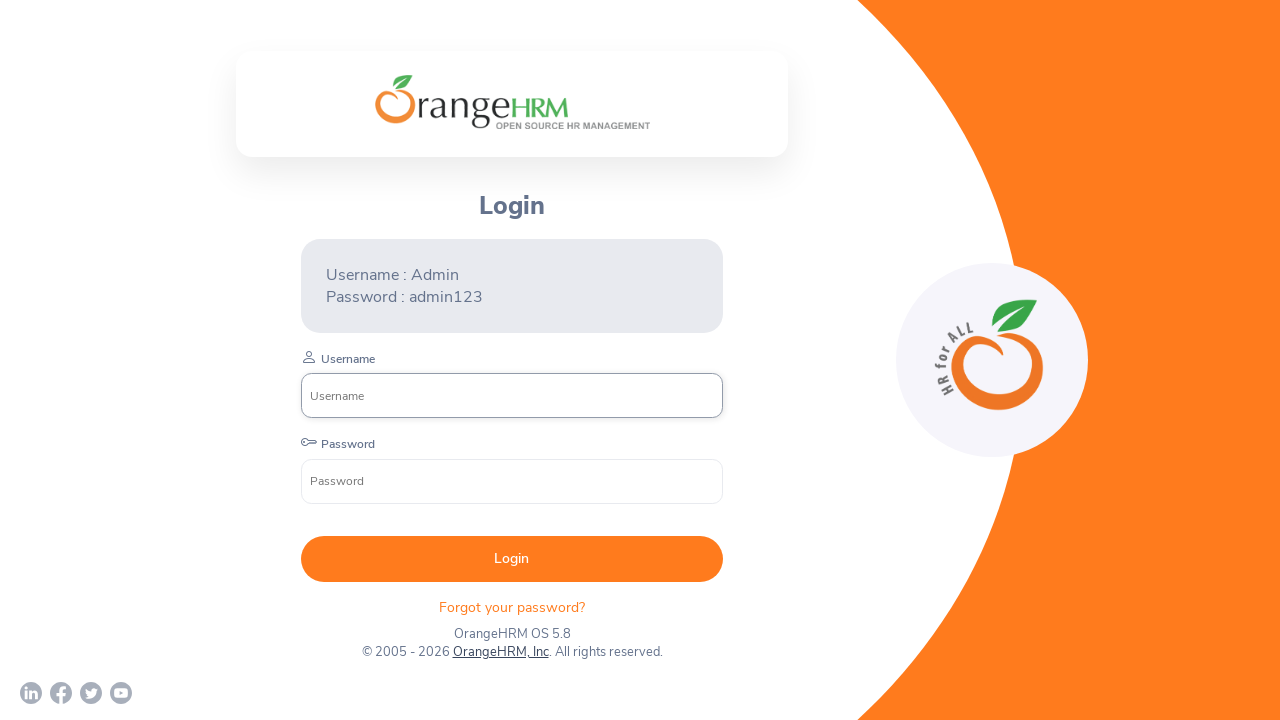

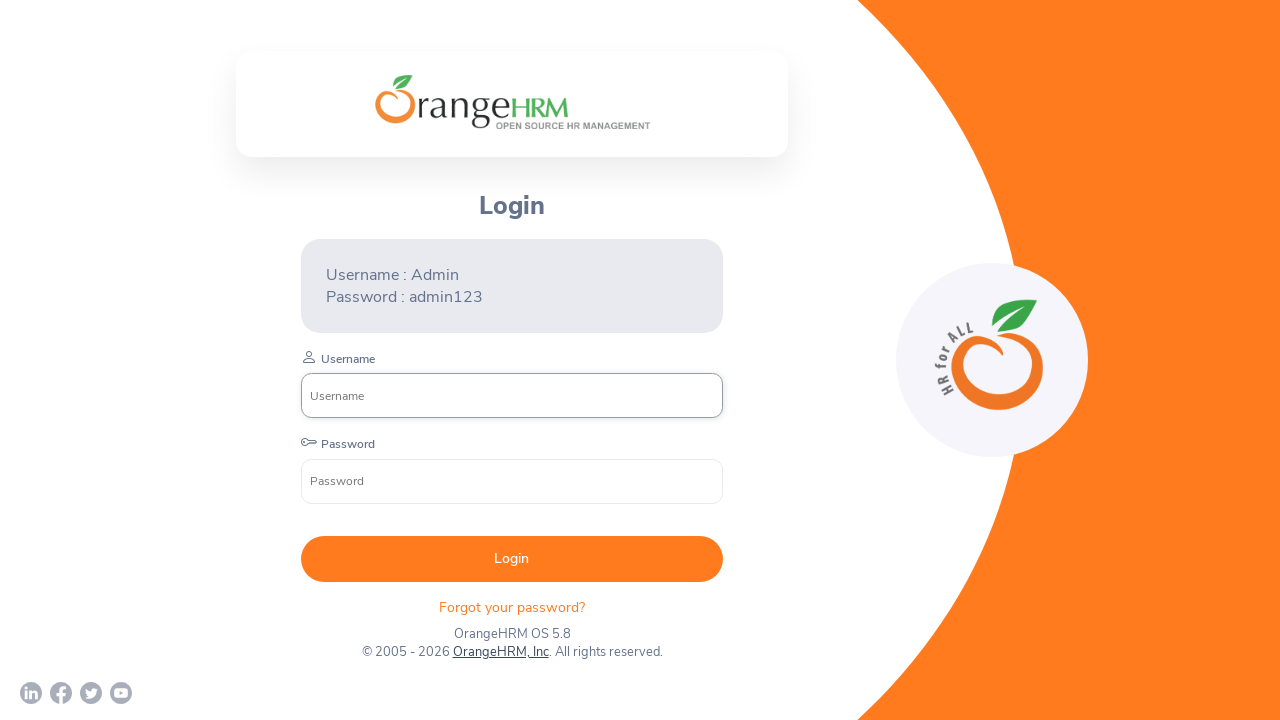